Basic browser automation test that navigates to Netmeds homepage and verifies the page loads by checking the title and URL are accessible.

Starting URL: https://www.netmeds.com/

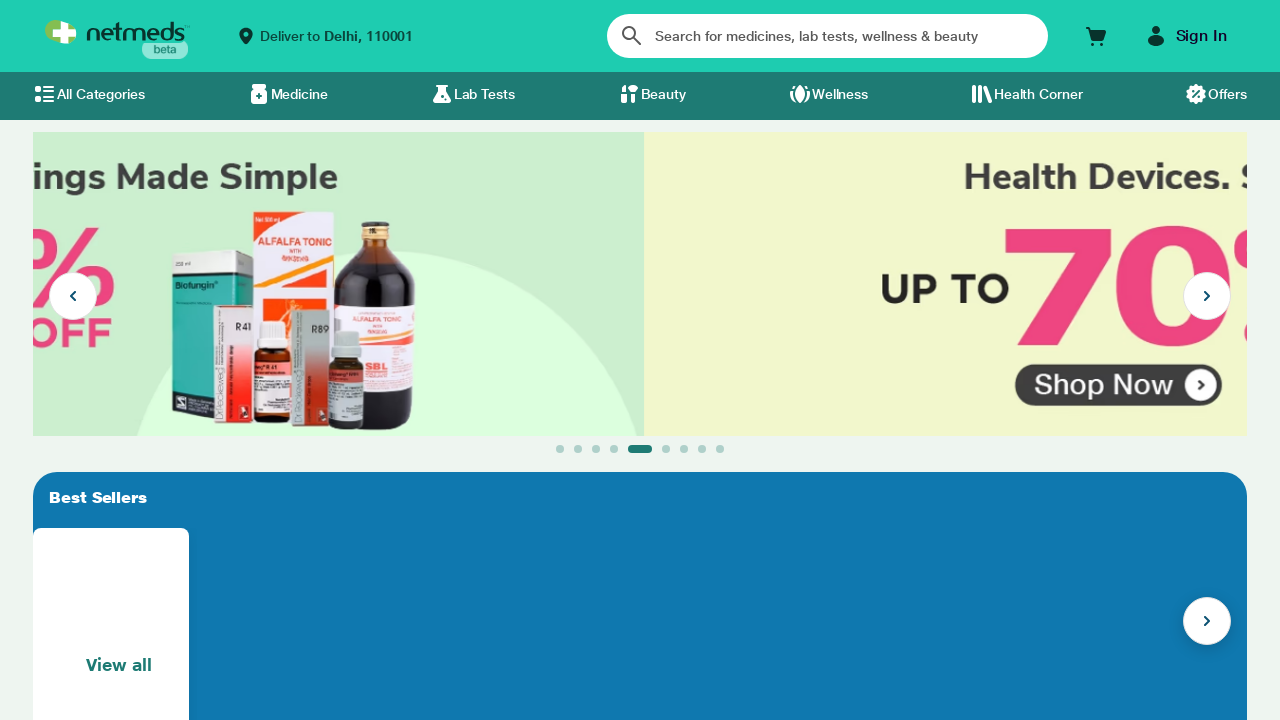

Waited for page to reach domcontentloaded state
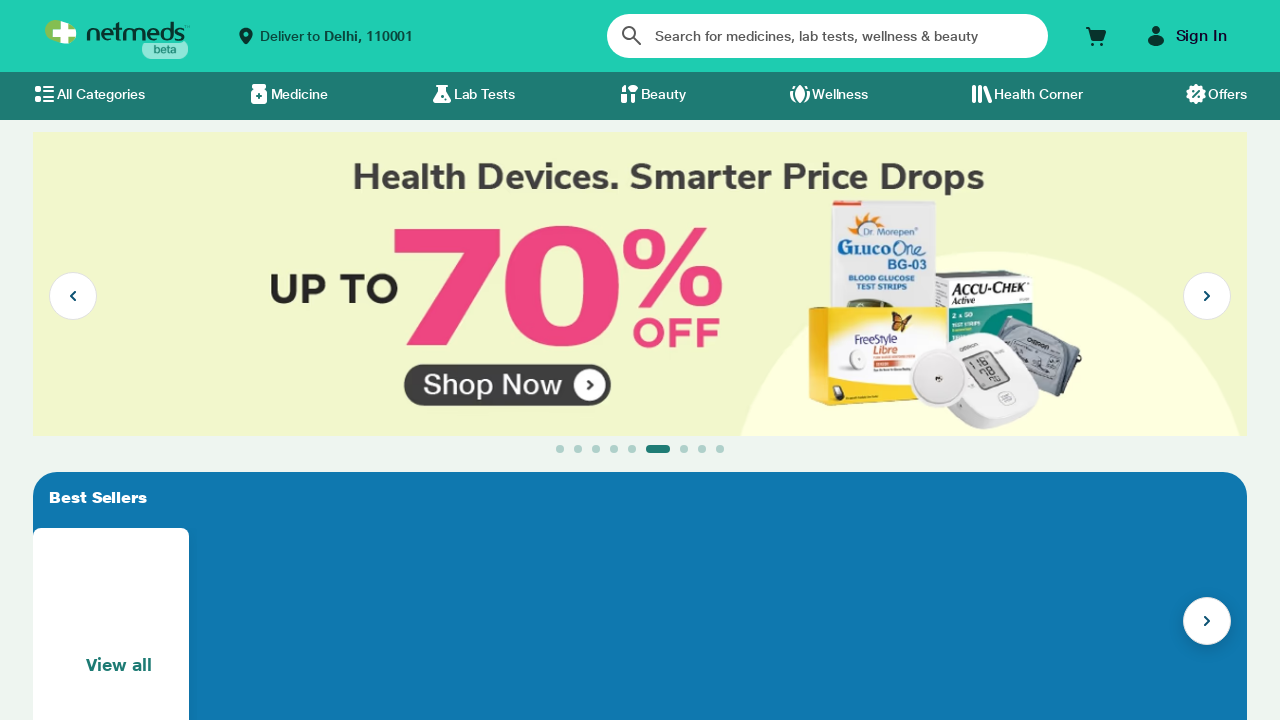

Retrieved page title: Order Medicine Online from India's Most Trusted Online Pharmacy | Netmeds
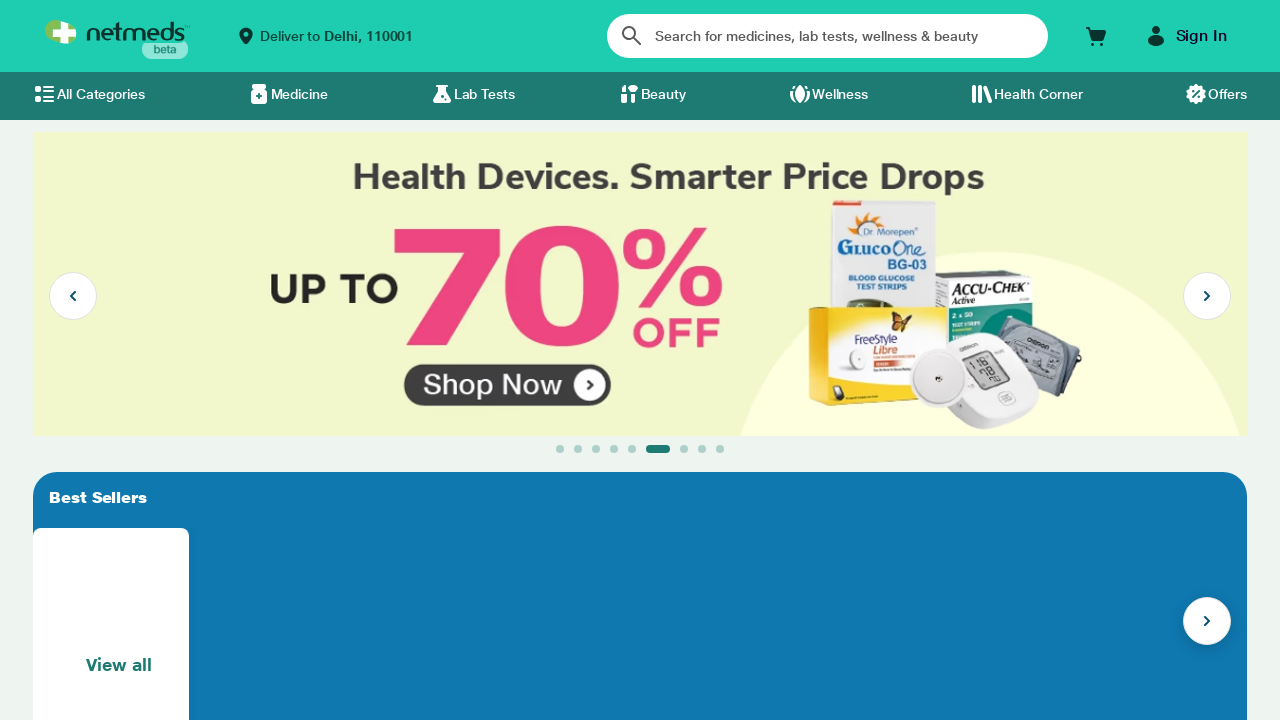

Retrieved current URL: https://www.netmeds.com/
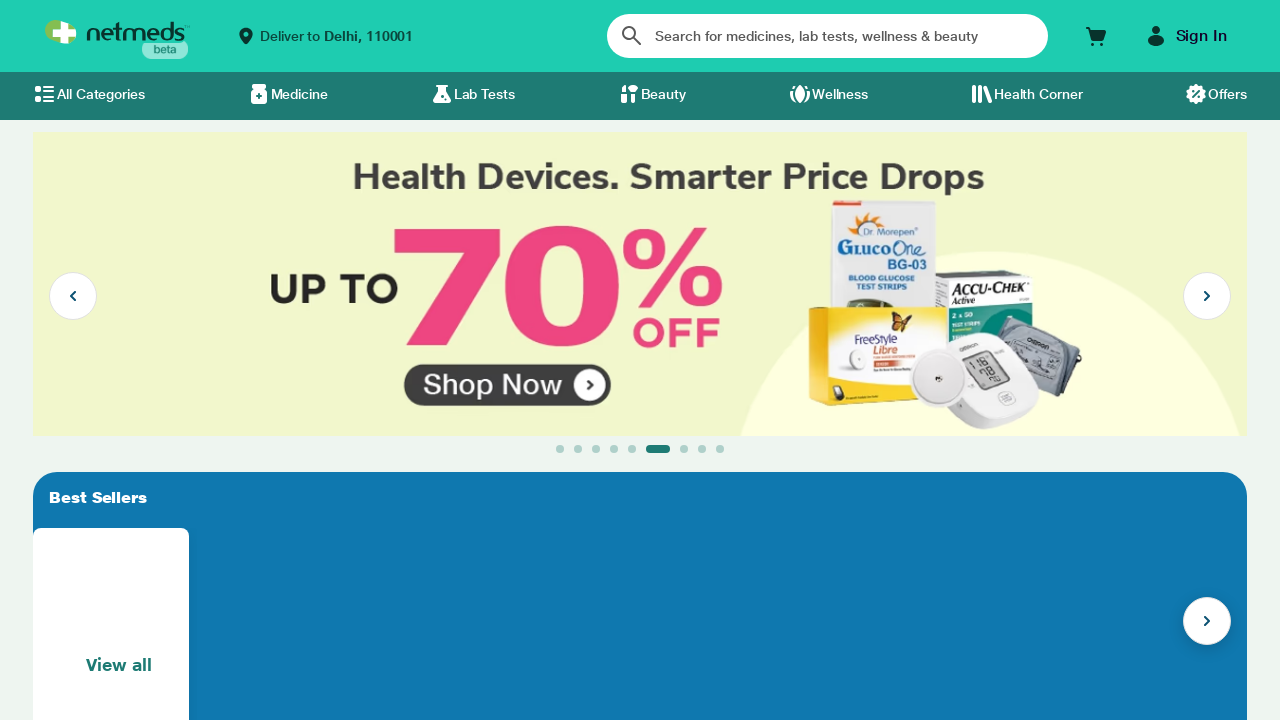

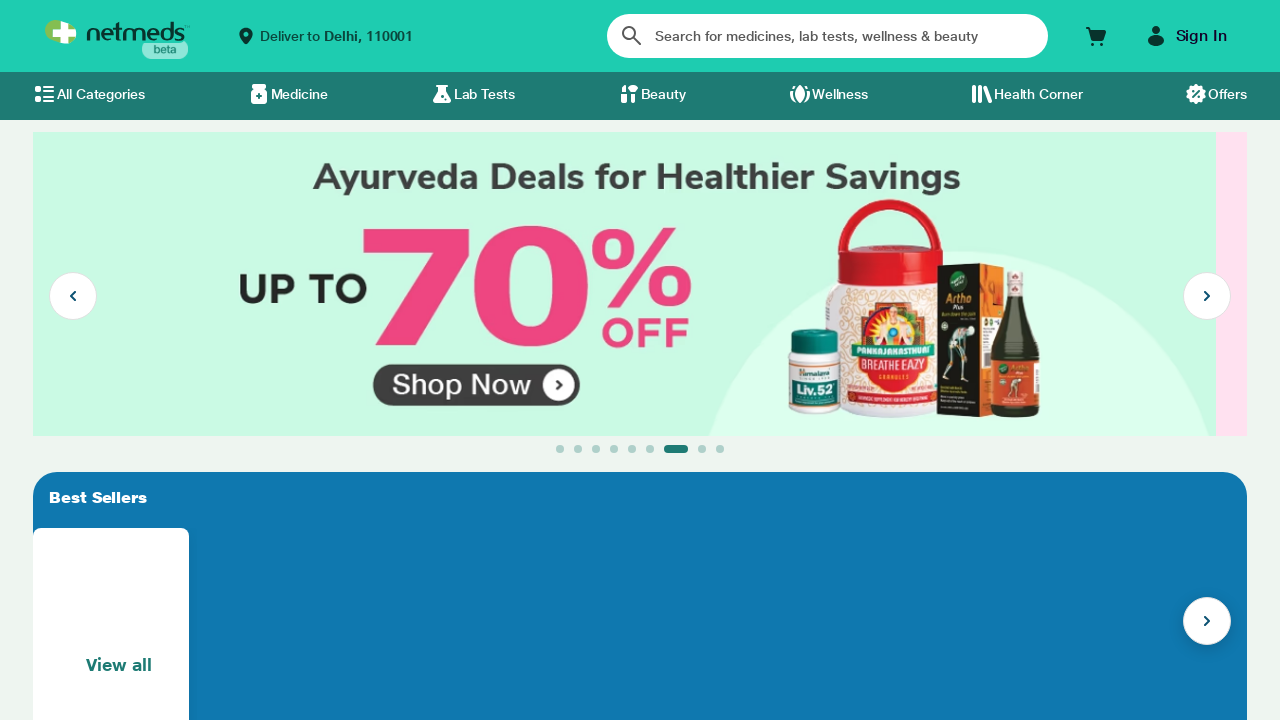